Tests adding multiple products (Samsung Galaxy S6, Samsung Galaxy S7, and Sony VAIO i7) to the shopping cart on Demoblaze e-commerce demo site, then navigates to the cart to verify products were added.

Starting URL: https://www.demoblaze.com/index.html

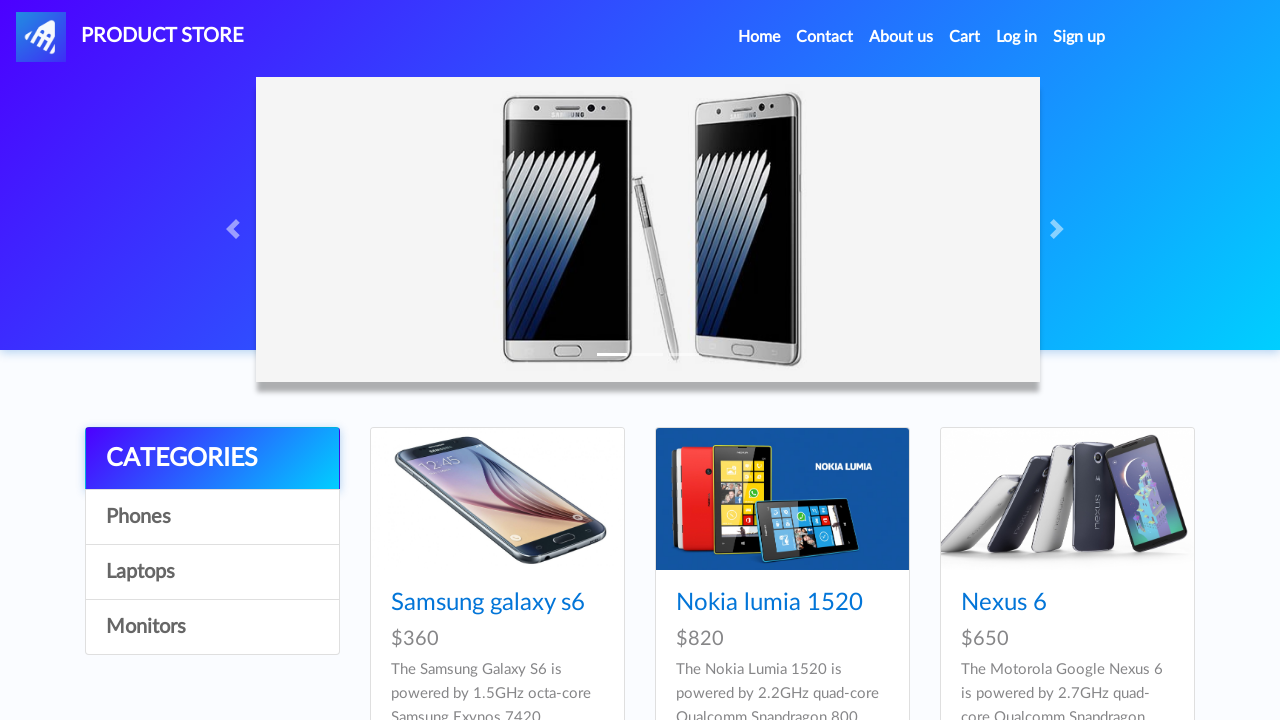

Waited for Samsung Galaxy S6 product link to load
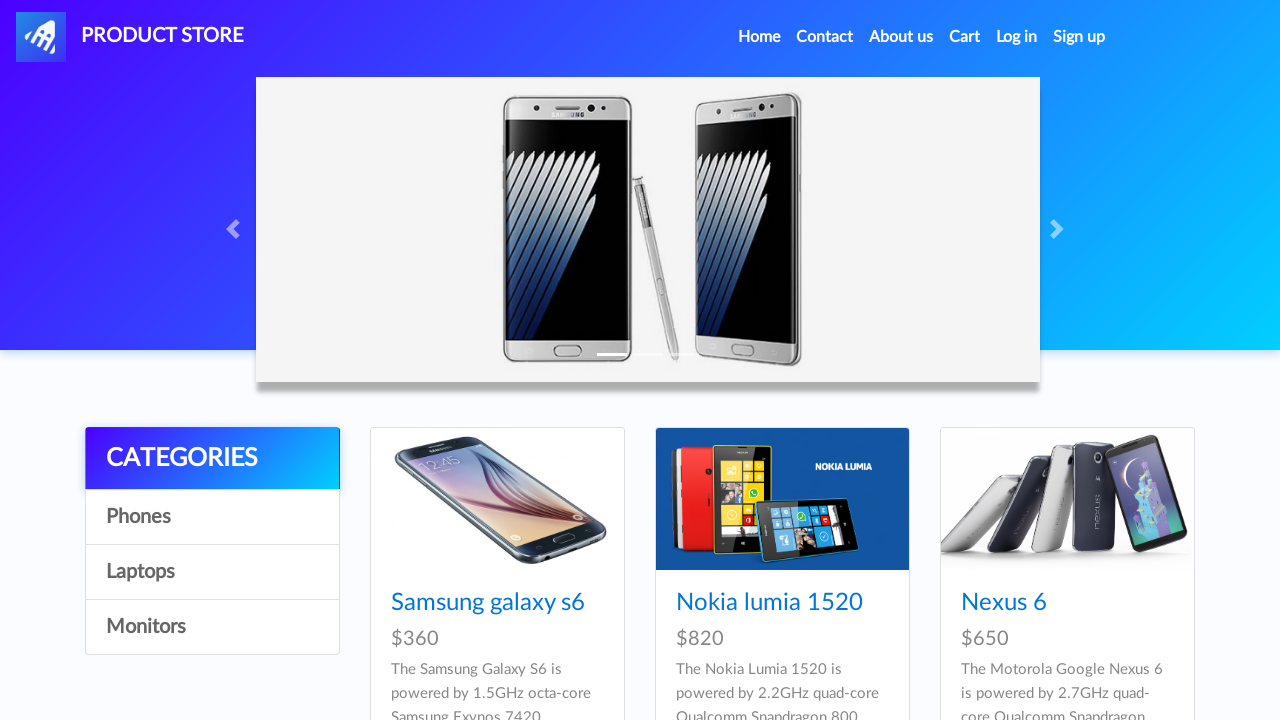

Clicked on Samsung Galaxy S6 product link at (488, 603) on a:has-text('Samsung galaxy s6')
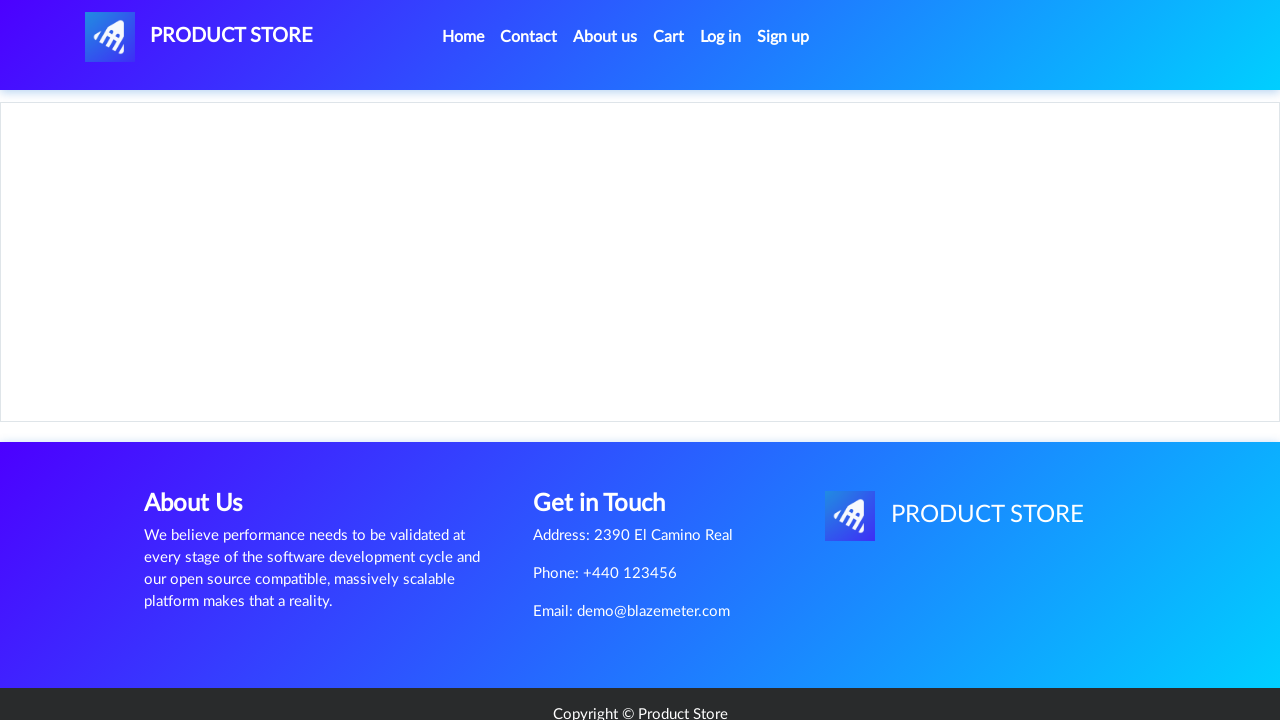

Waited for 'Add to cart' button to appear
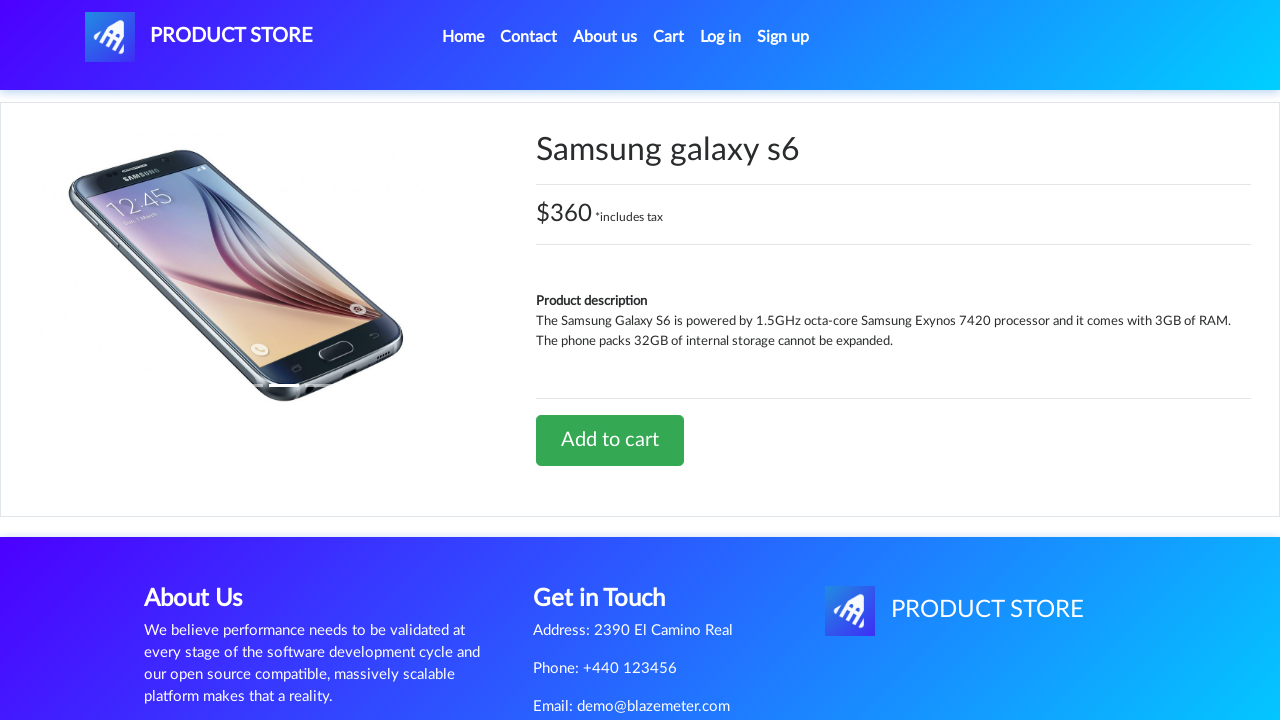

Clicked 'Add to cart' button for Samsung Galaxy S6 at (610, 440) on a:has-text('Add to cart')
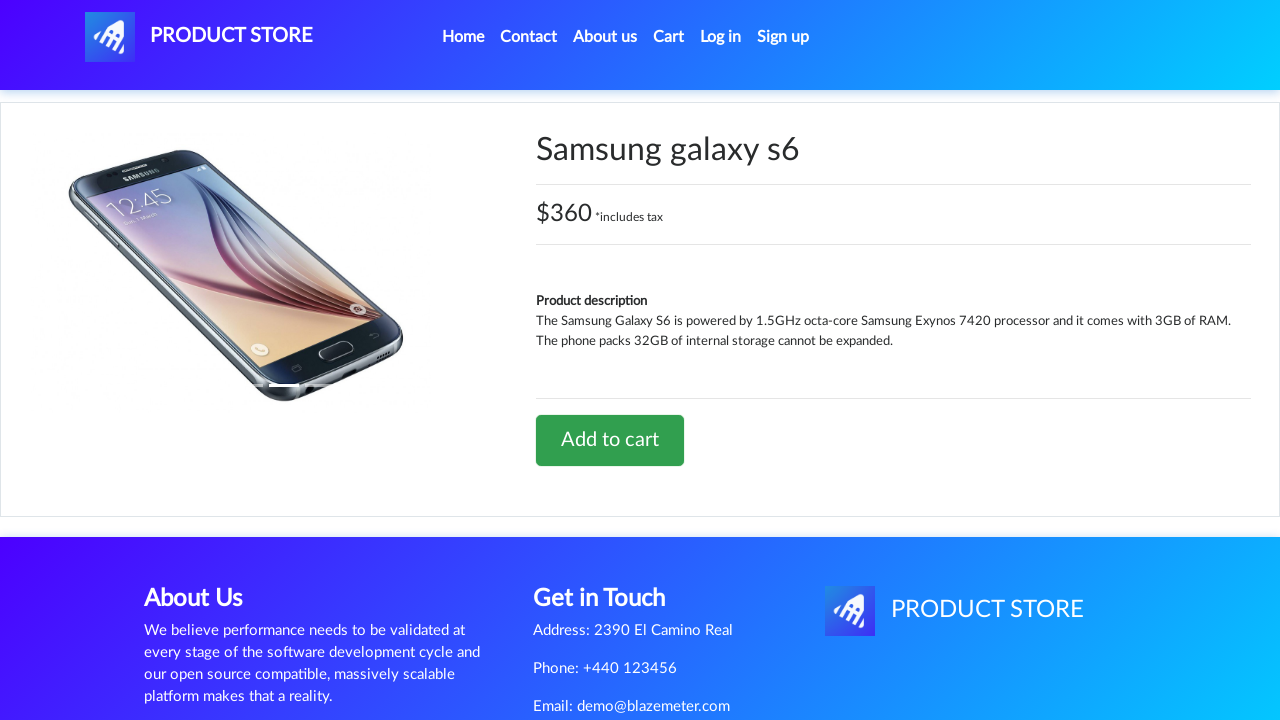

Set up alert dialog handler to auto-accept
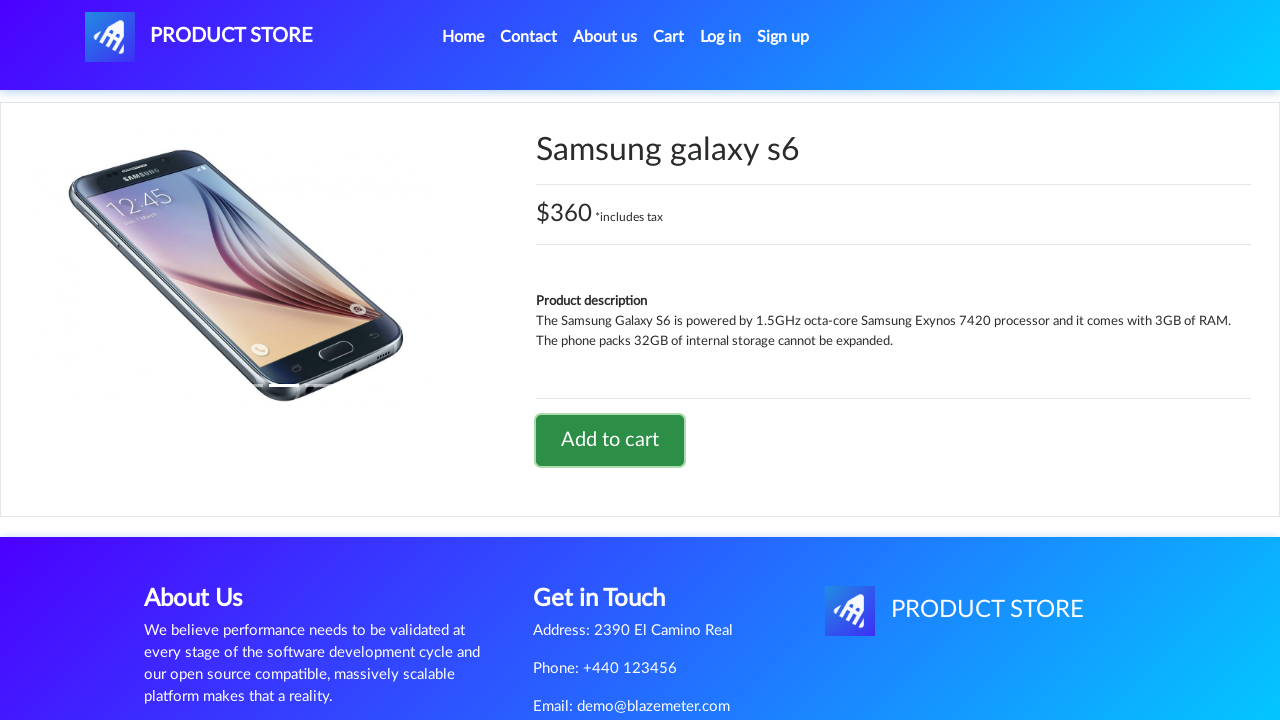

Waited 1 second for alert to process
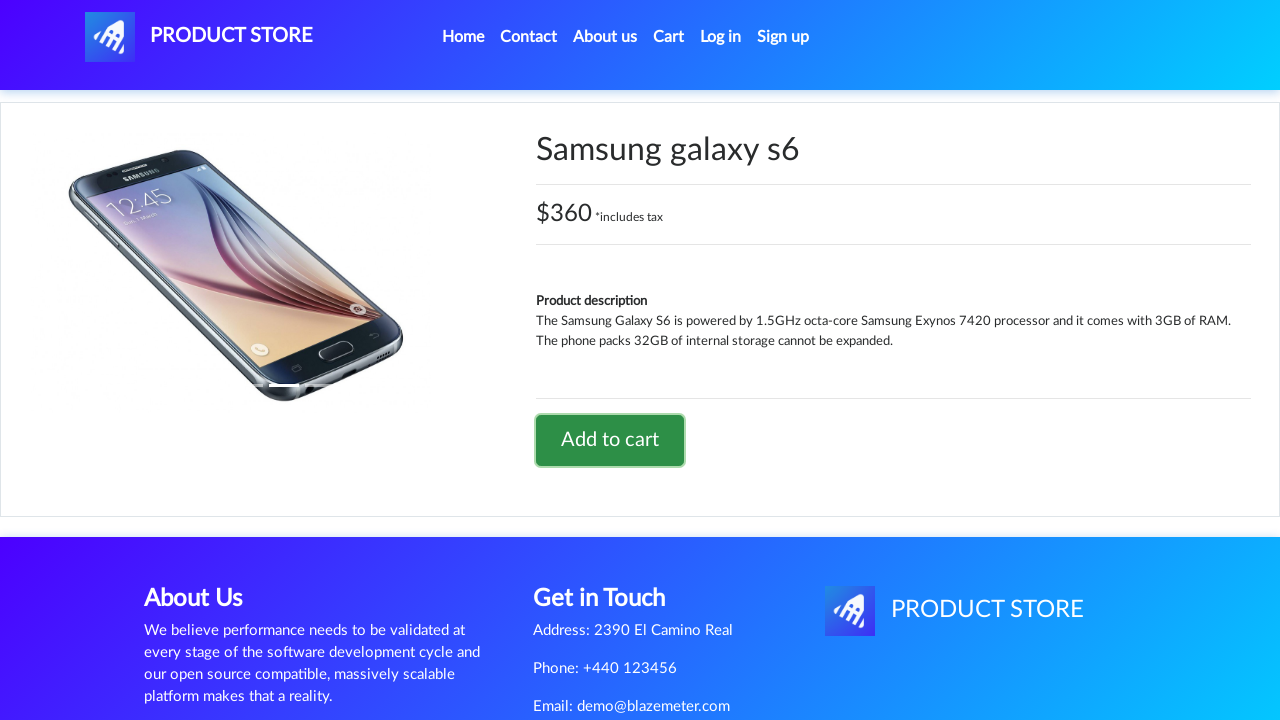

Clicked home/logo button to return to main menu at (199, 37) on #nava
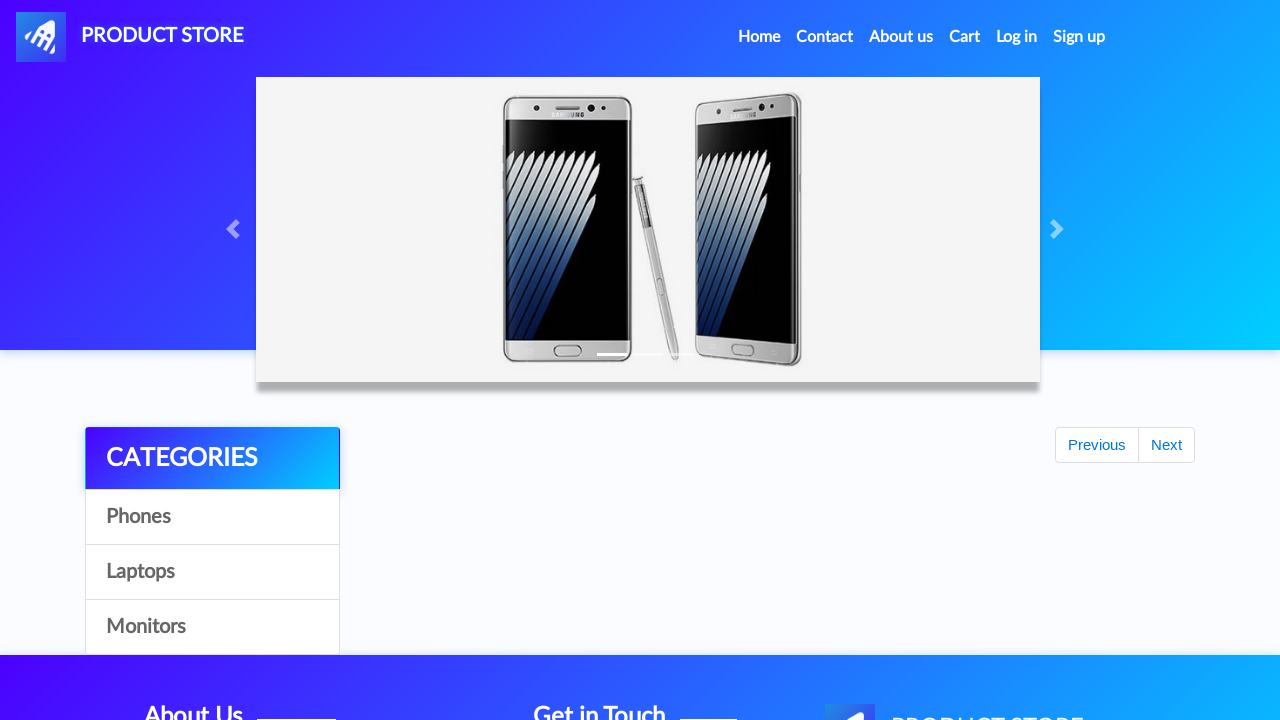

Waited for main page to reload and Samsung Galaxy S7 link to appear
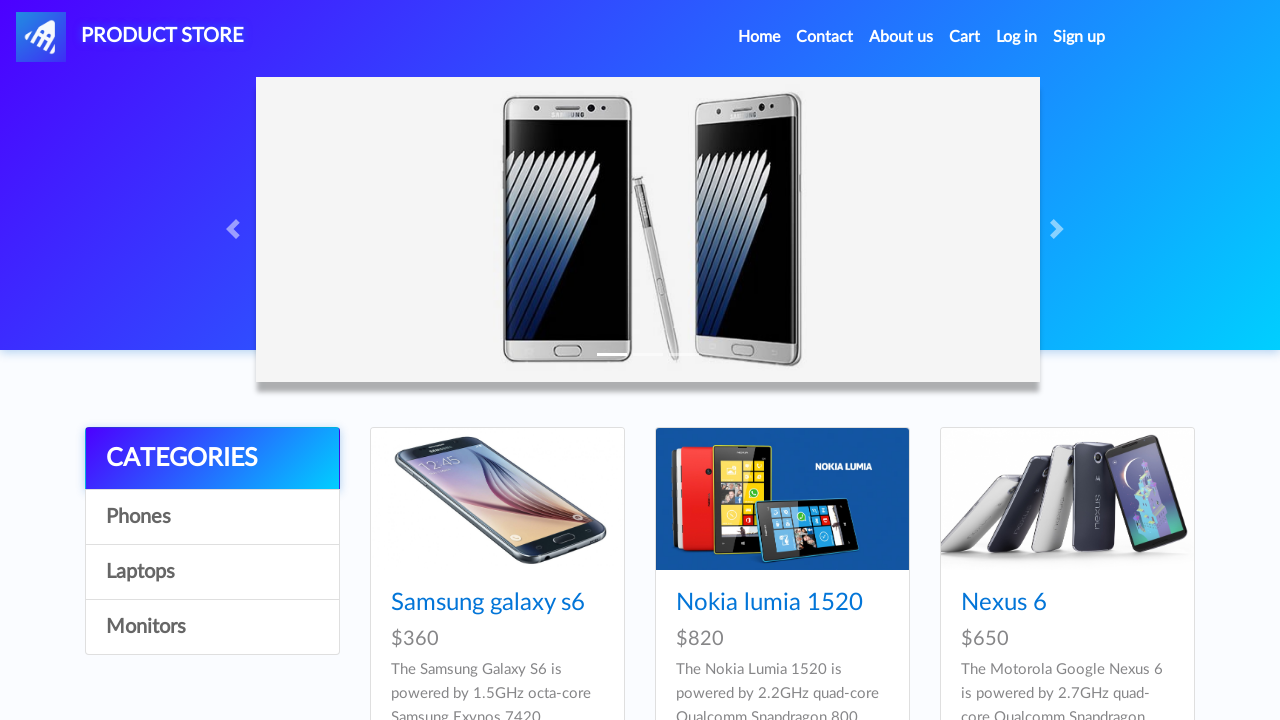

Clicked on Samsung Galaxy S7 product link at (488, 361) on a:has-text('Samsung galaxy s7')
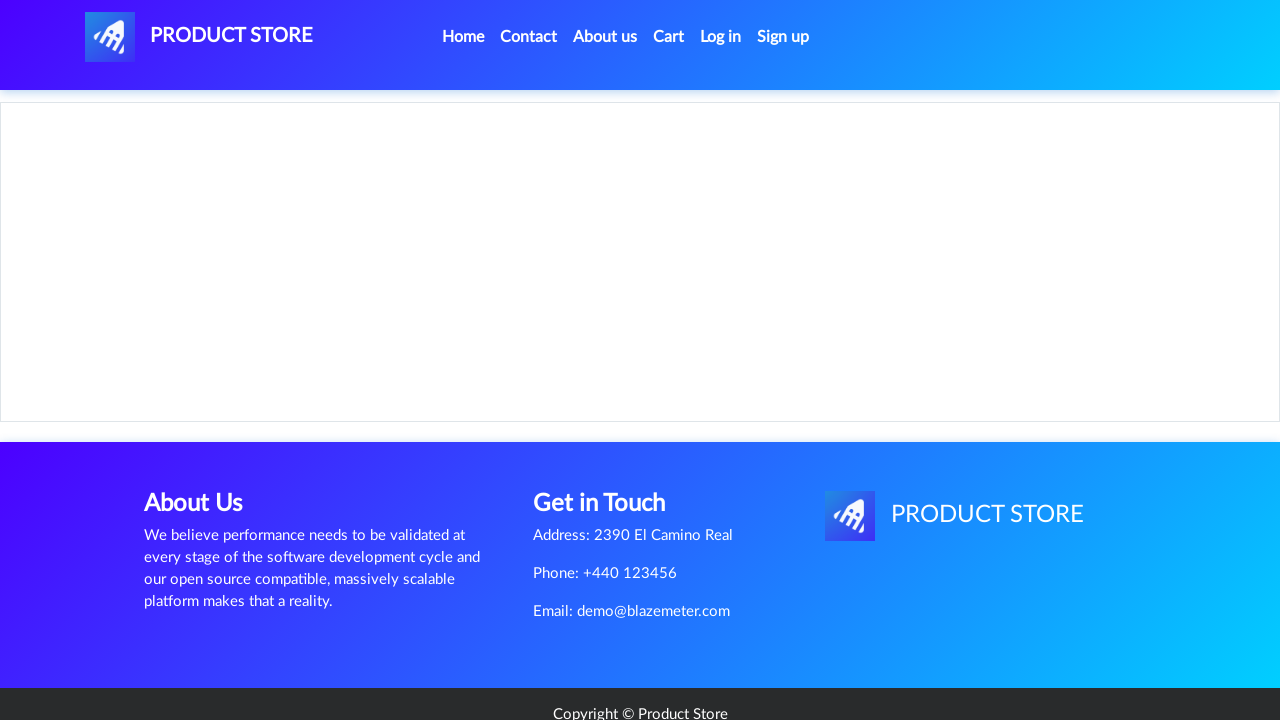

Waited for 'Add to cart' button to appear
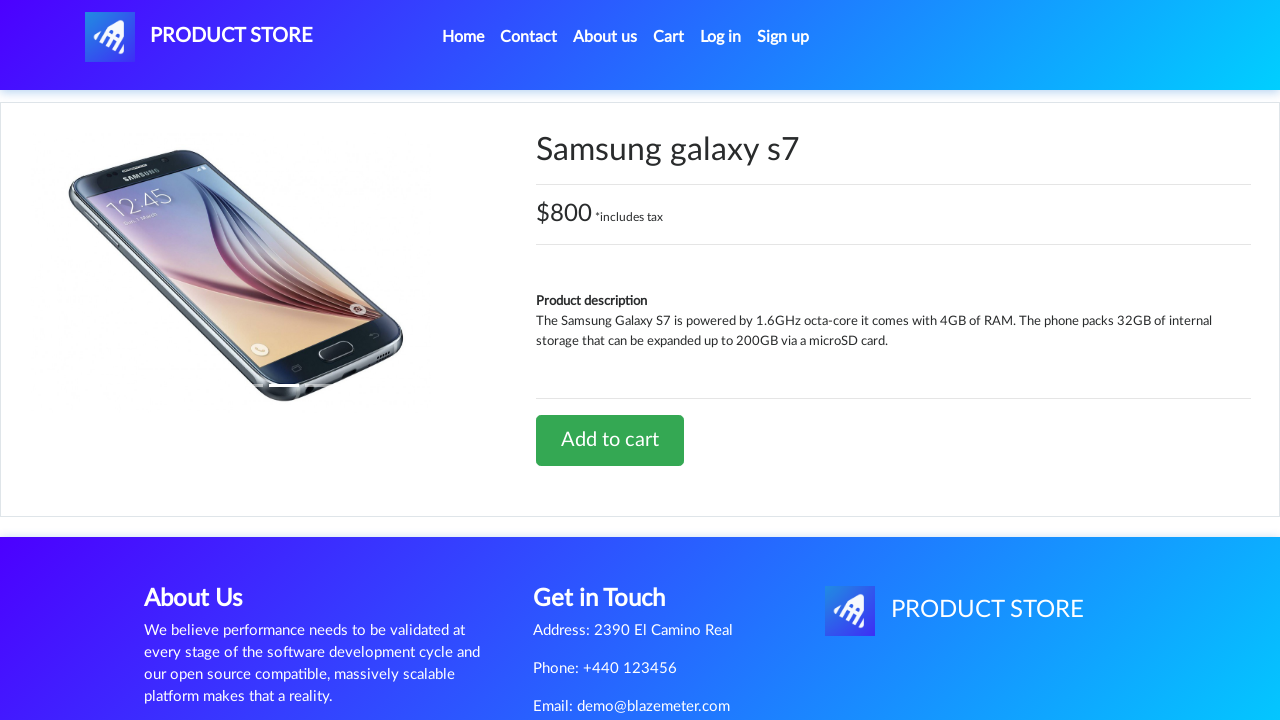

Clicked 'Add to cart' button for Samsung Galaxy S7 at (610, 440) on a:has-text('Add to cart')
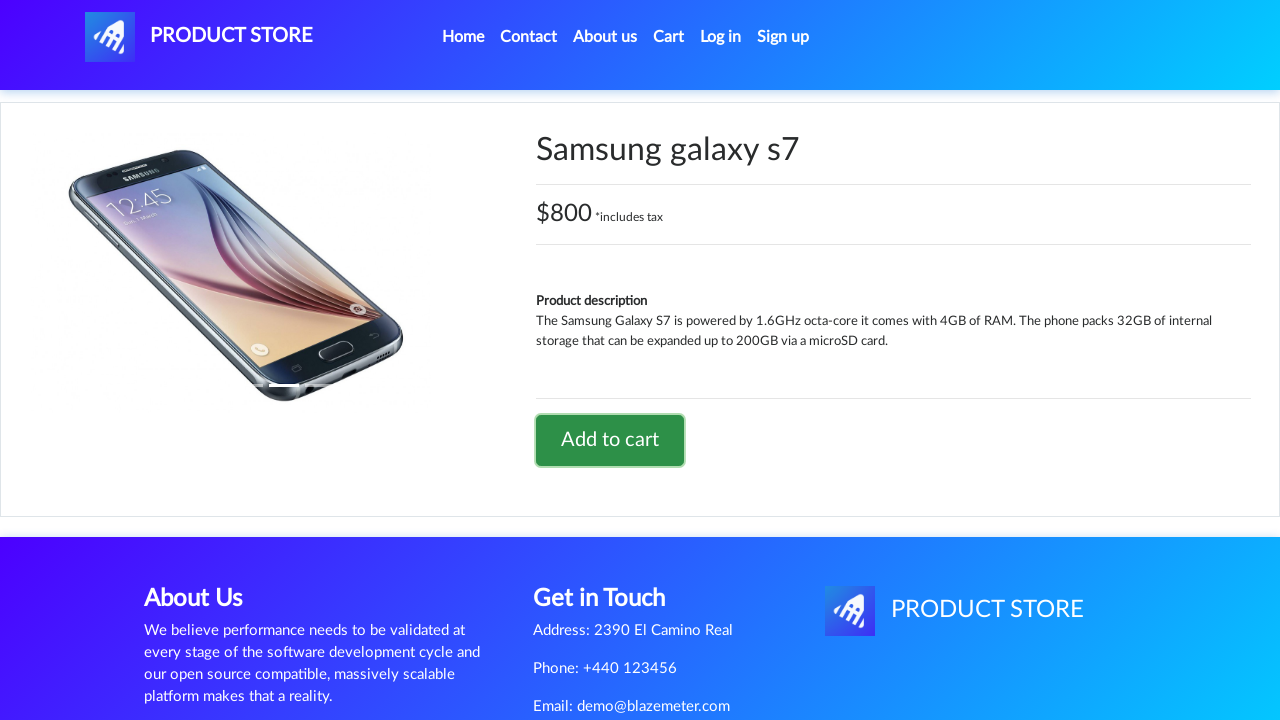

Waited 1 second for alert to process
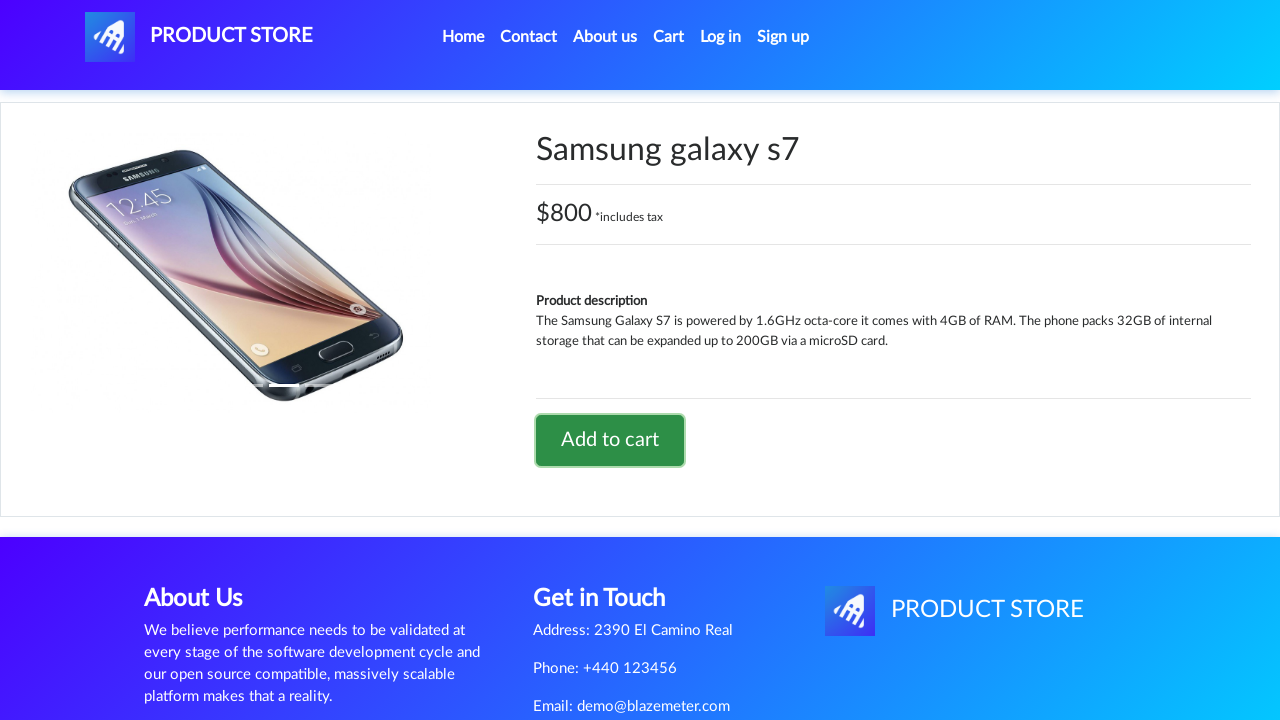

Clicked home/logo button to return to main menu at (199, 37) on #nava
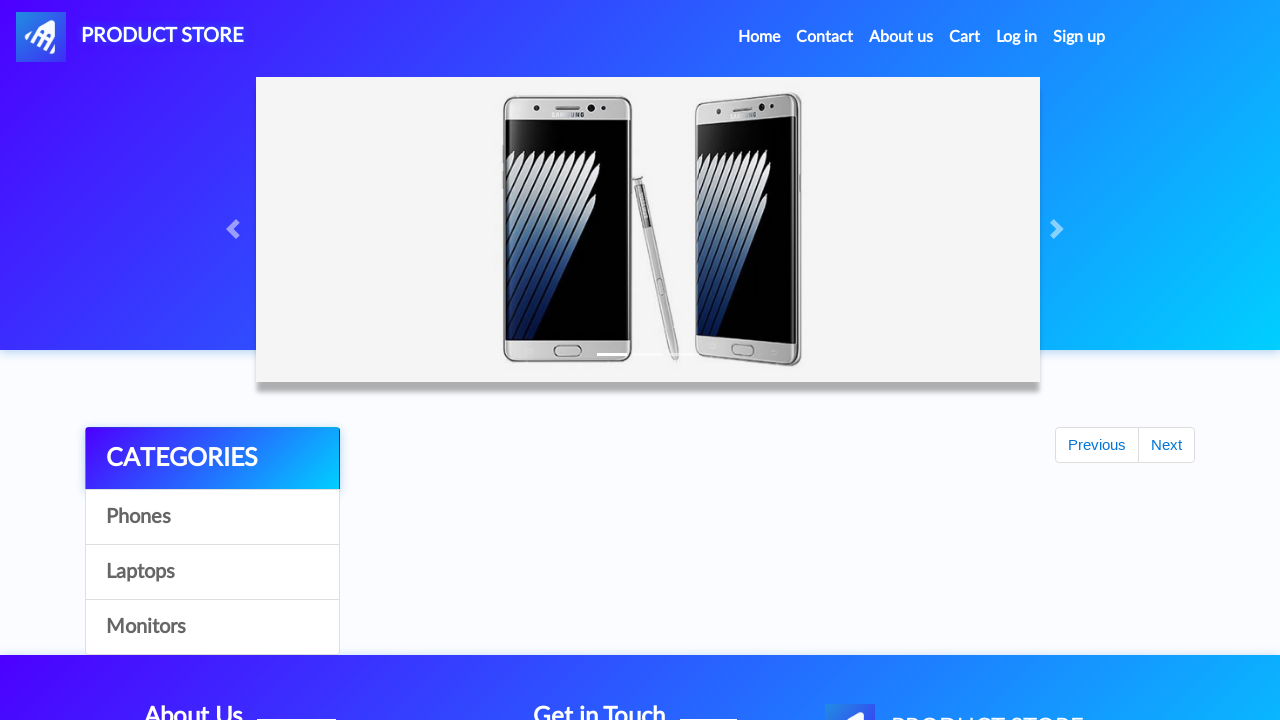

Waited for main page to reload and Sony VAIO i7 link to appear
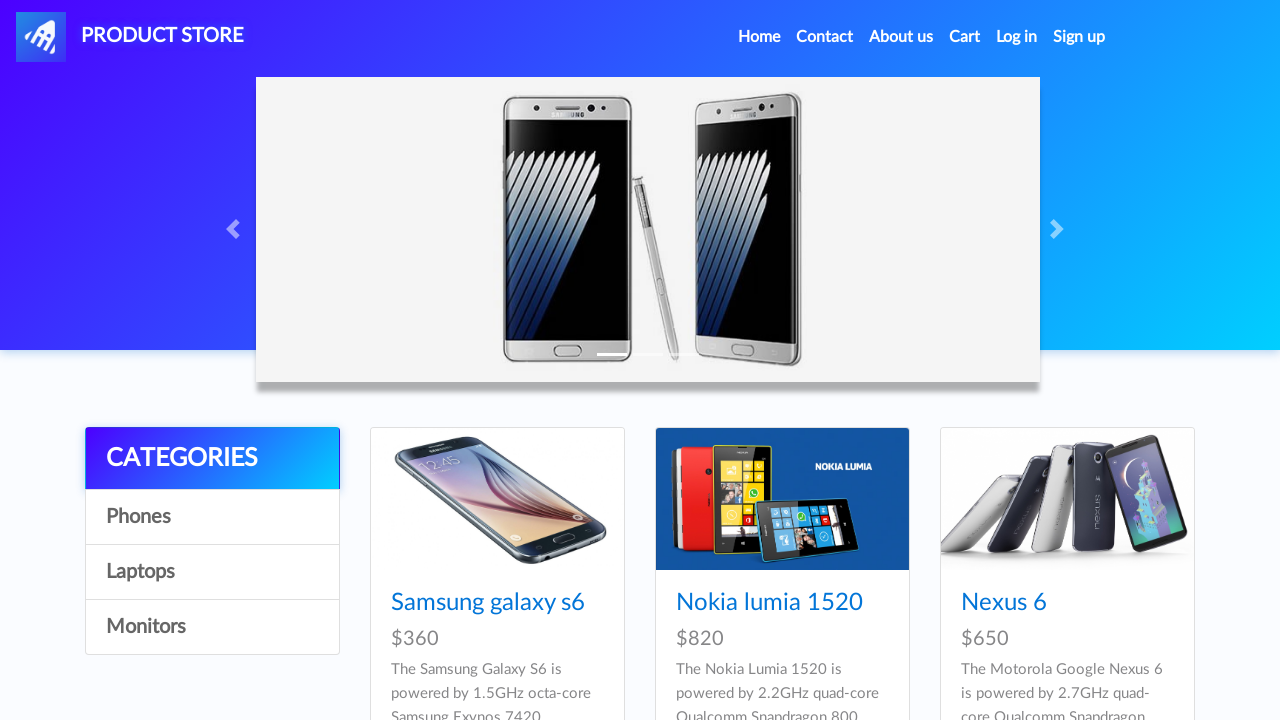

Clicked on Sony VAIO i7 product link at (1024, 361) on a:has-text('Sony vaio i7')
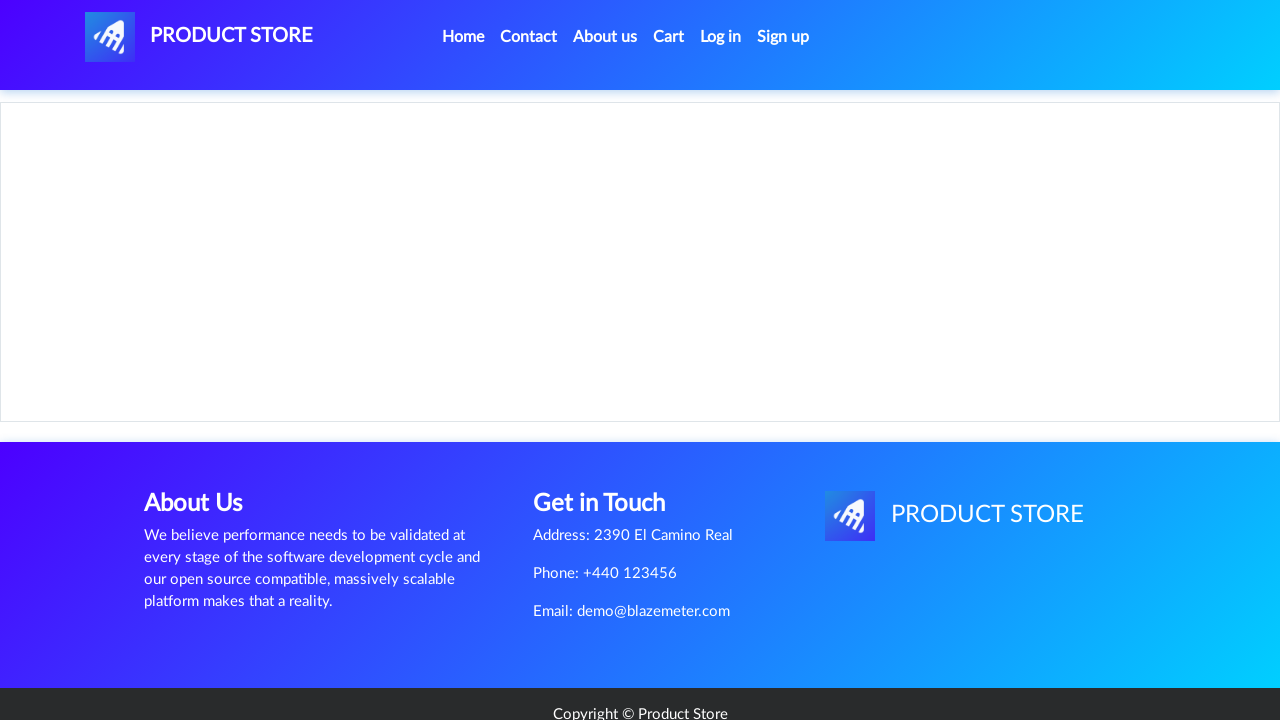

Waited for 'Add to cart' button to appear
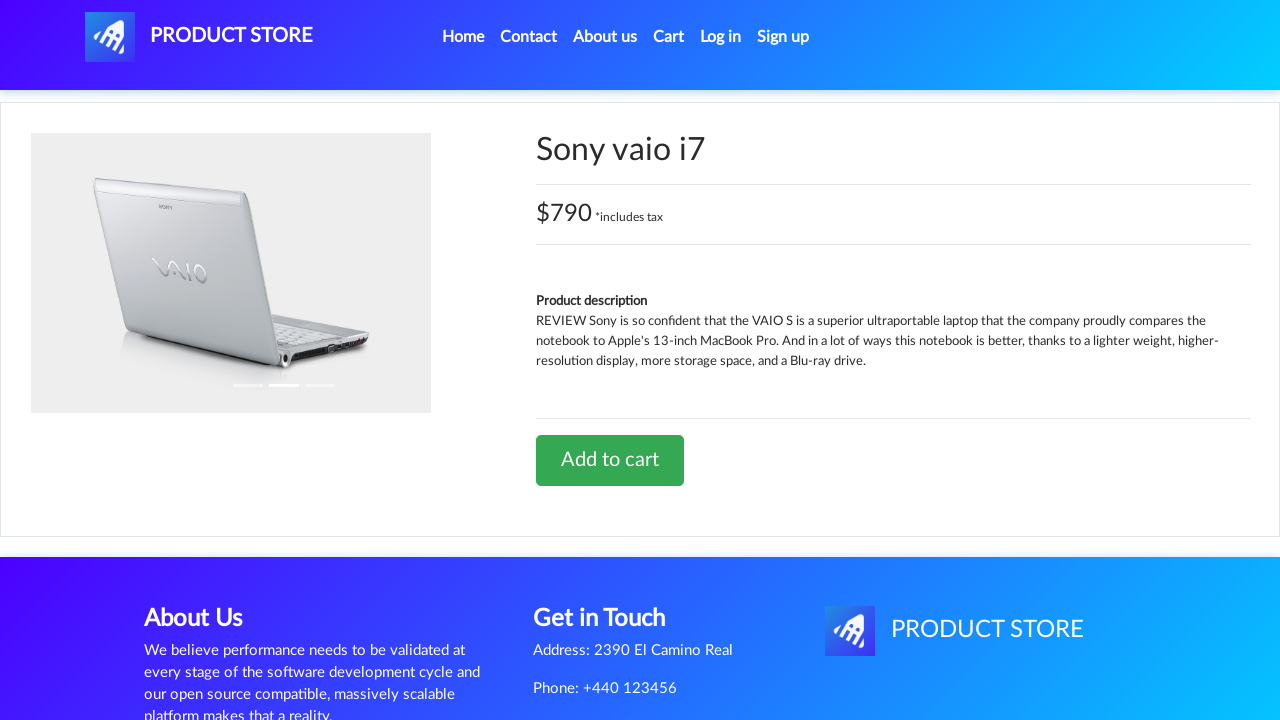

Clicked 'Add to cart' button for Sony VAIO i7 at (610, 460) on a:has-text('Add to cart')
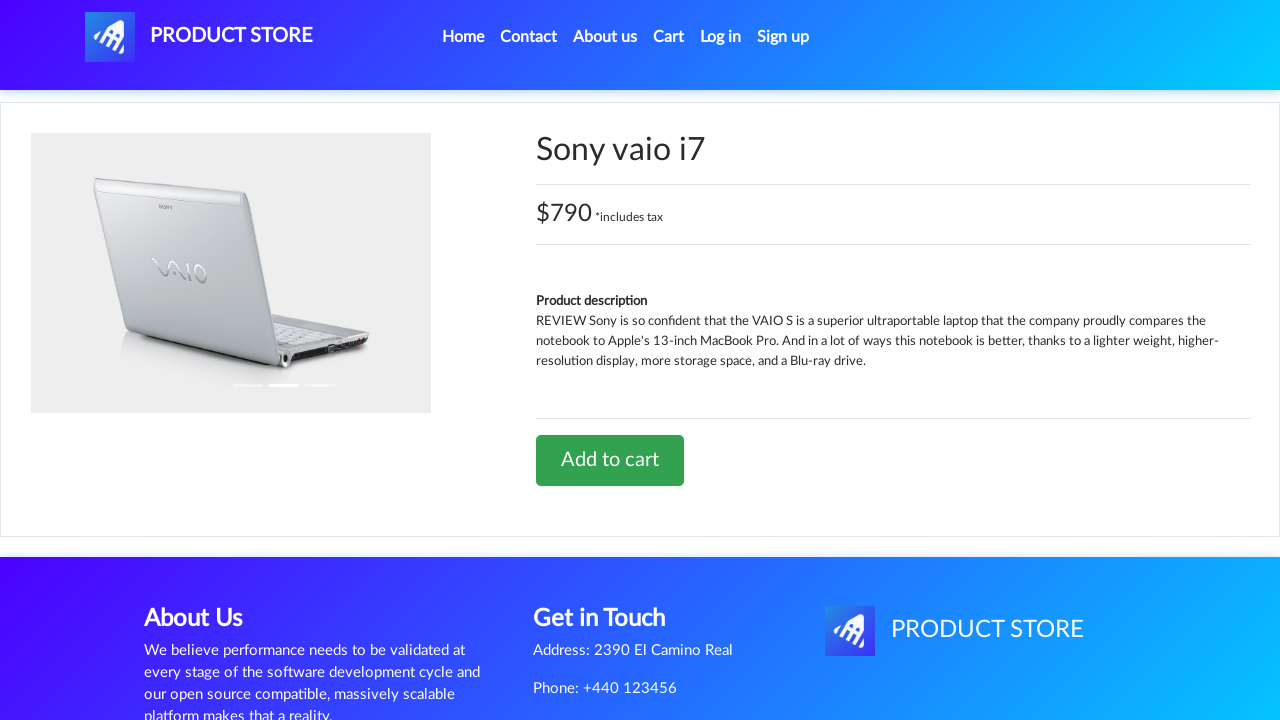

Waited 1 second for alert to process
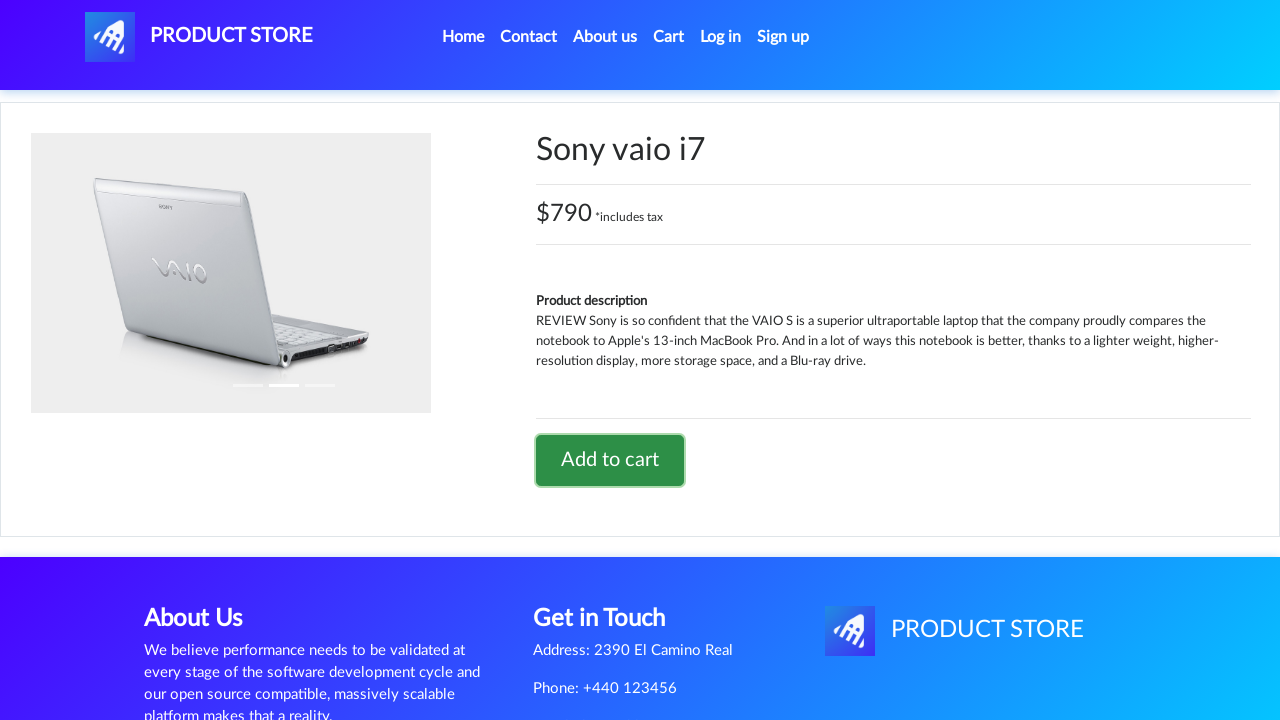

Clicked home/logo button to return to main menu at (199, 37) on #nava
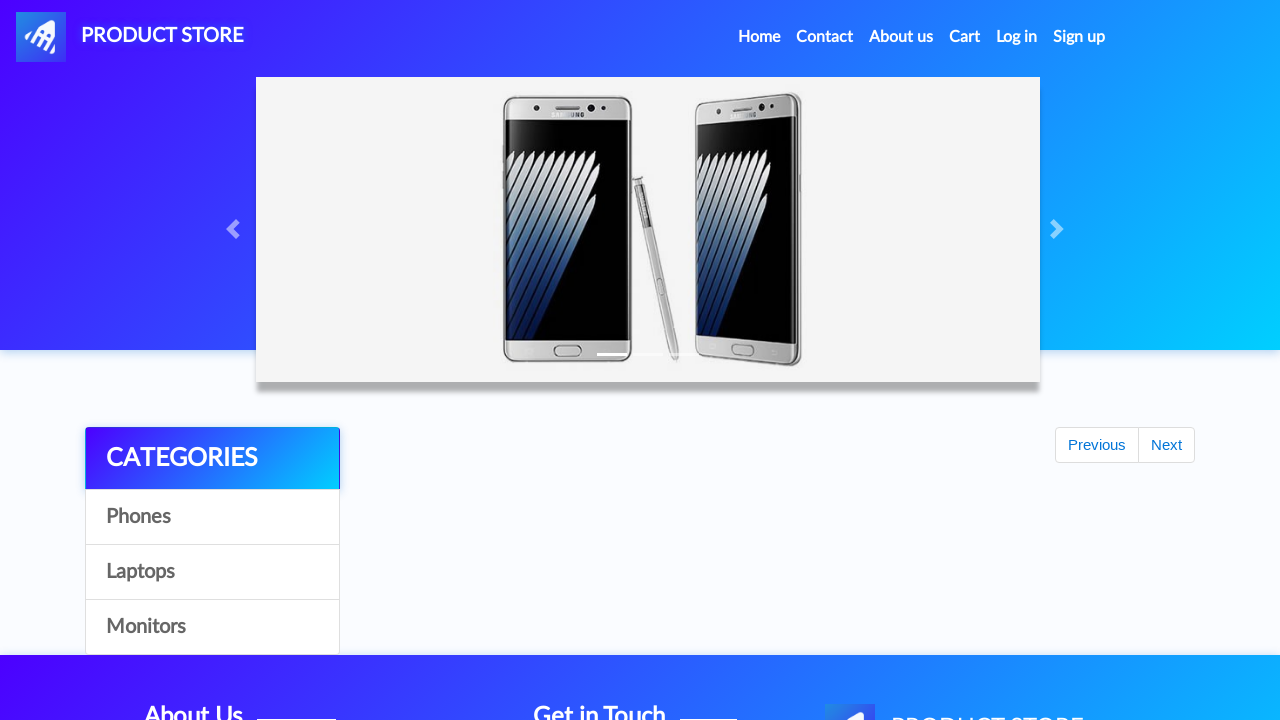

Waited for Cart link to appear
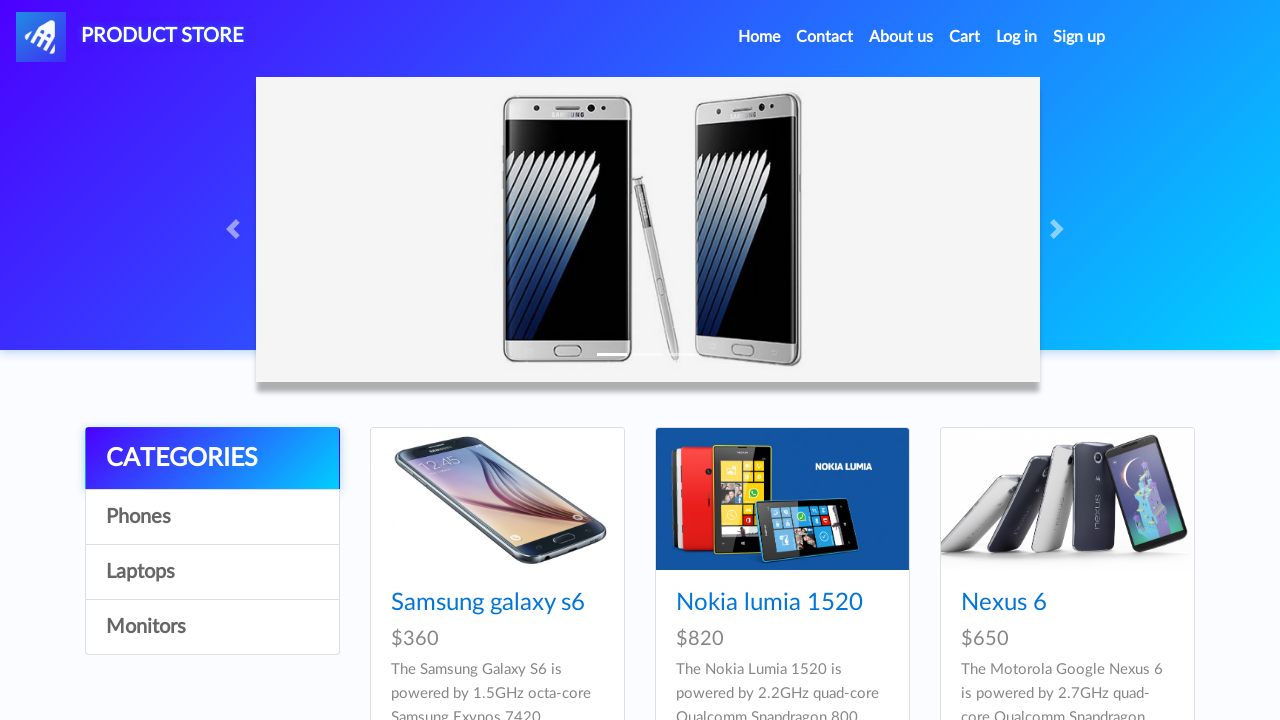

Clicked on Cart link to navigate to shopping cart at (965, 37) on a:has-text('Cart')
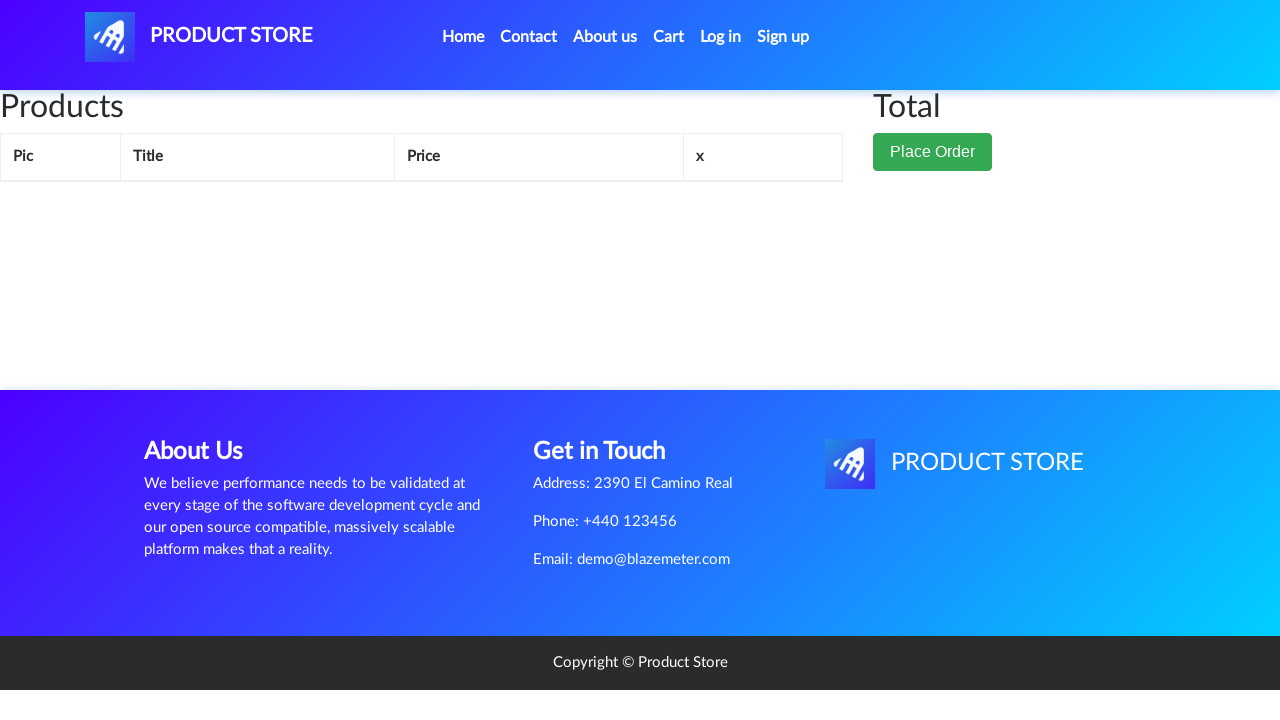

Waited for cart total element to load and verified all products were added
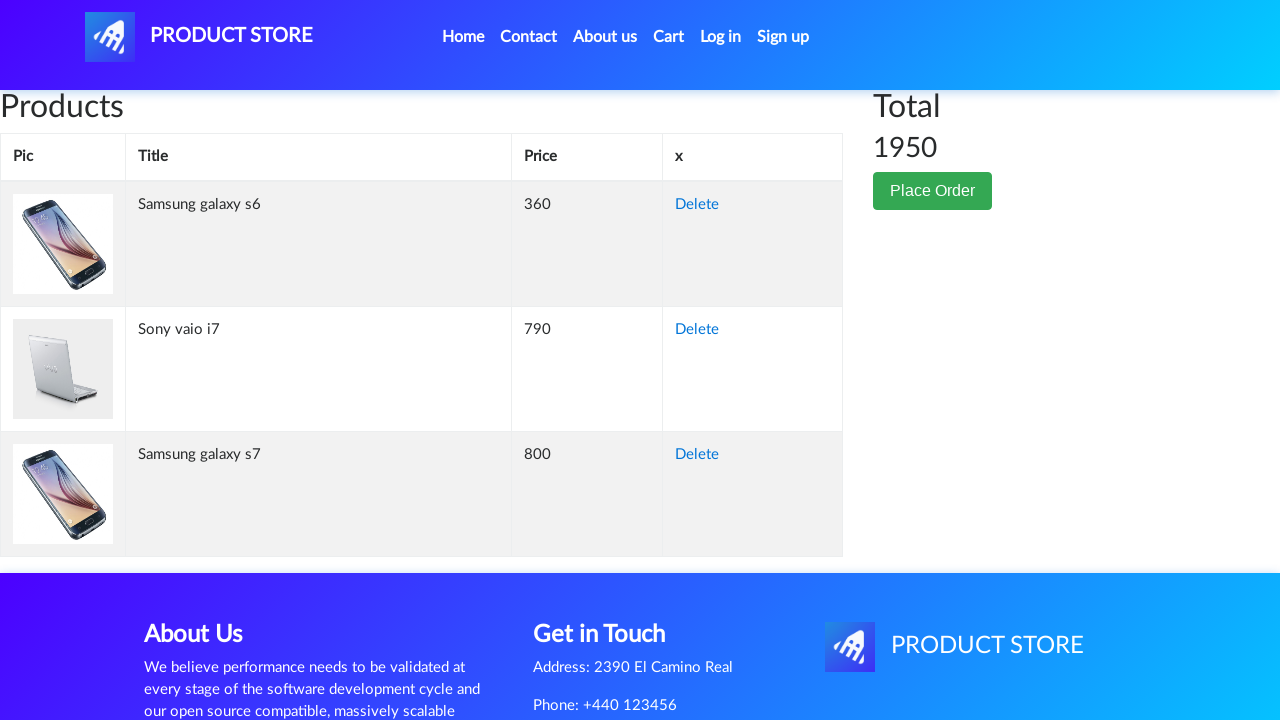

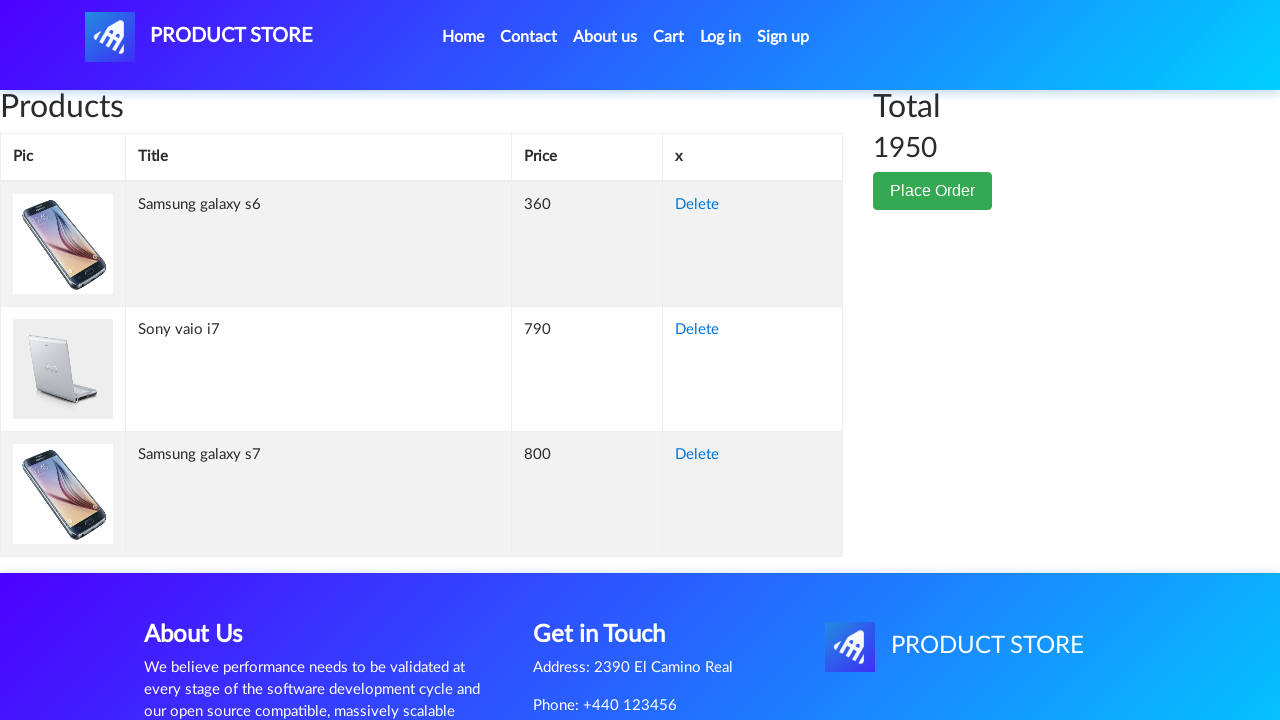